Tests nested iframe handling by clicking on a tab to show multiple frames, switching to a parent iframe to read text, then switching to a child iframe to fill in a text input field.

Starting URL: https://demo.automationtesting.in/Frames.html

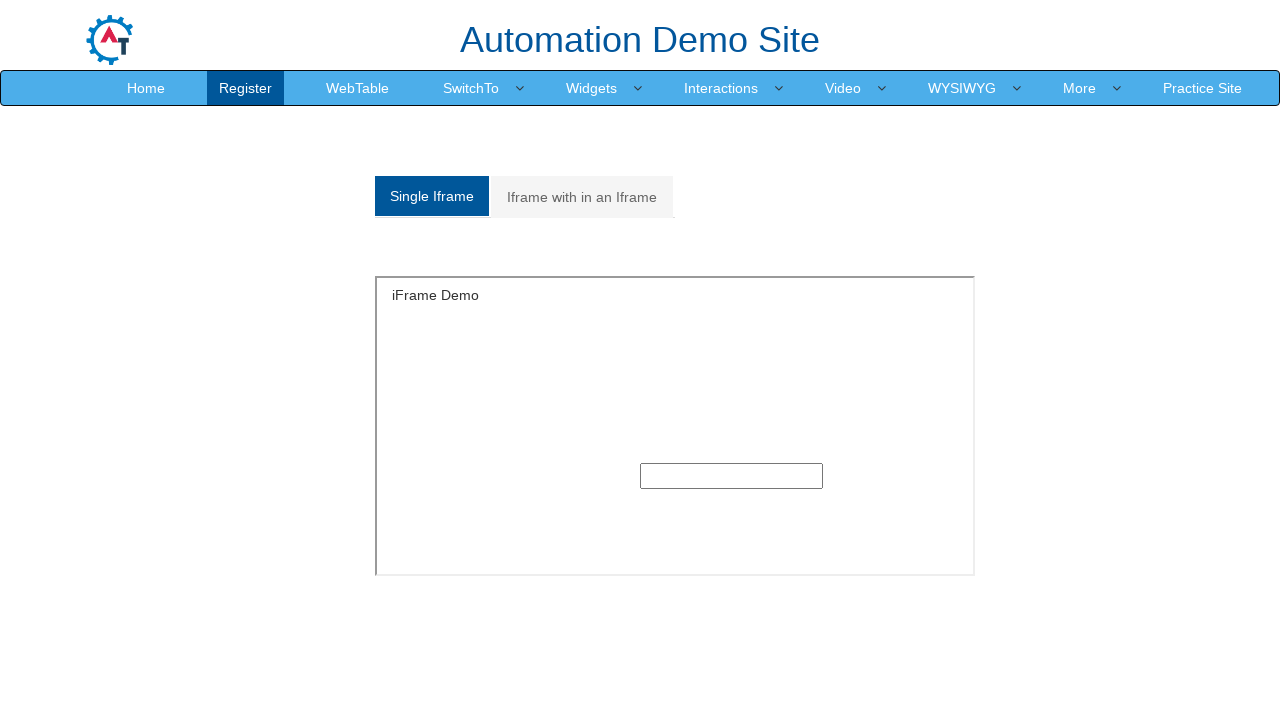

Clicked on 'Iframe with in an Iframe' tab at (582, 197) on xpath=/html/body/section/div[1]/div/div/div/div[1]/div/ul/li[2]/a
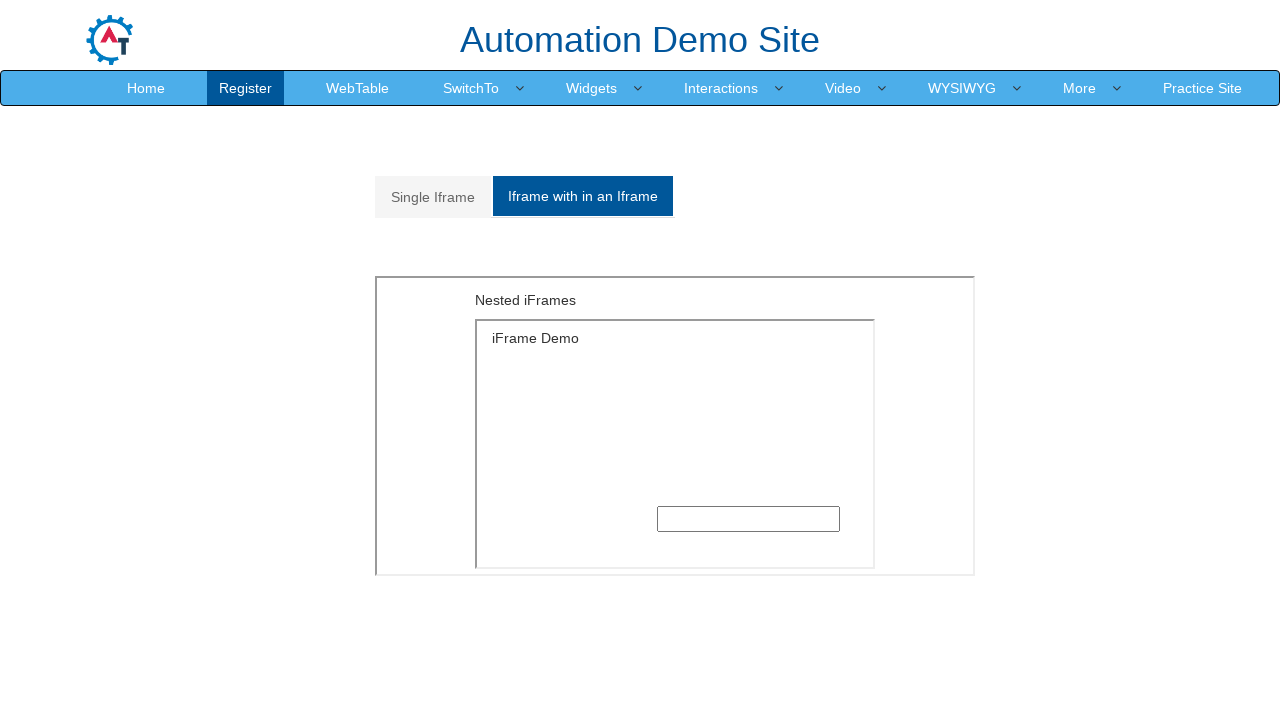

Waited for nested iframe section to be visible
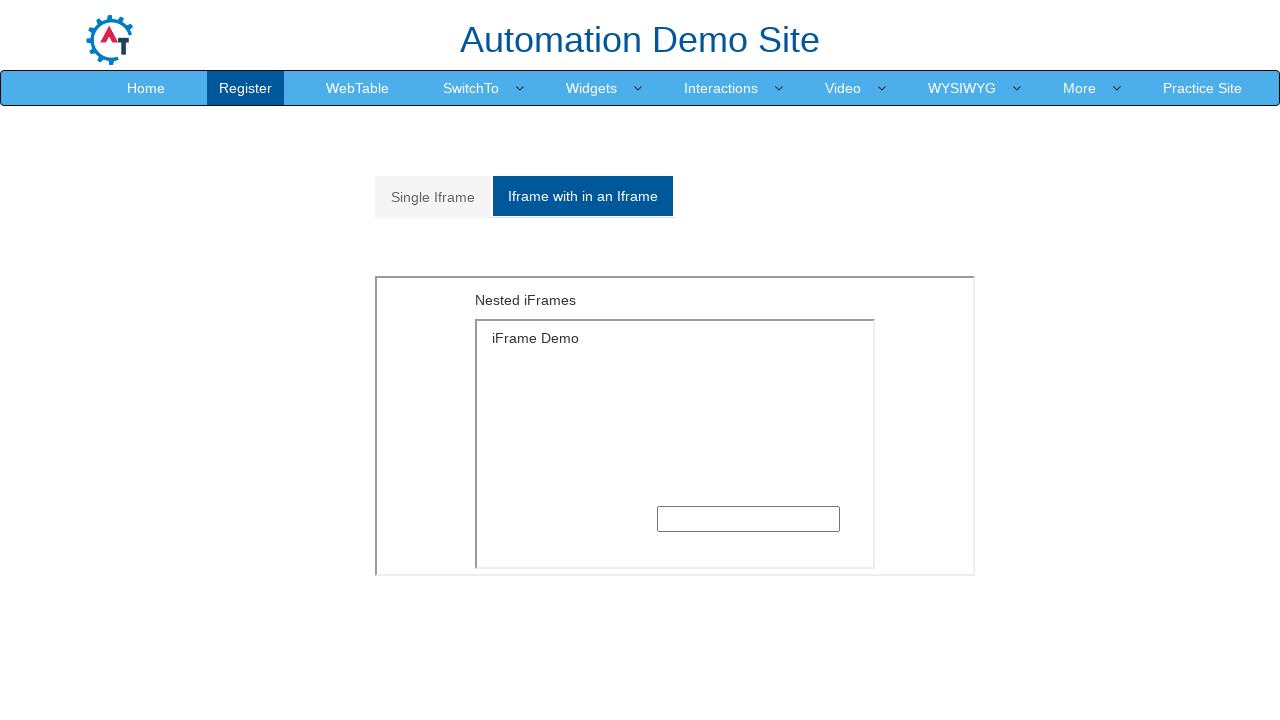

Located parent iframe with id 'Multiple iframe'
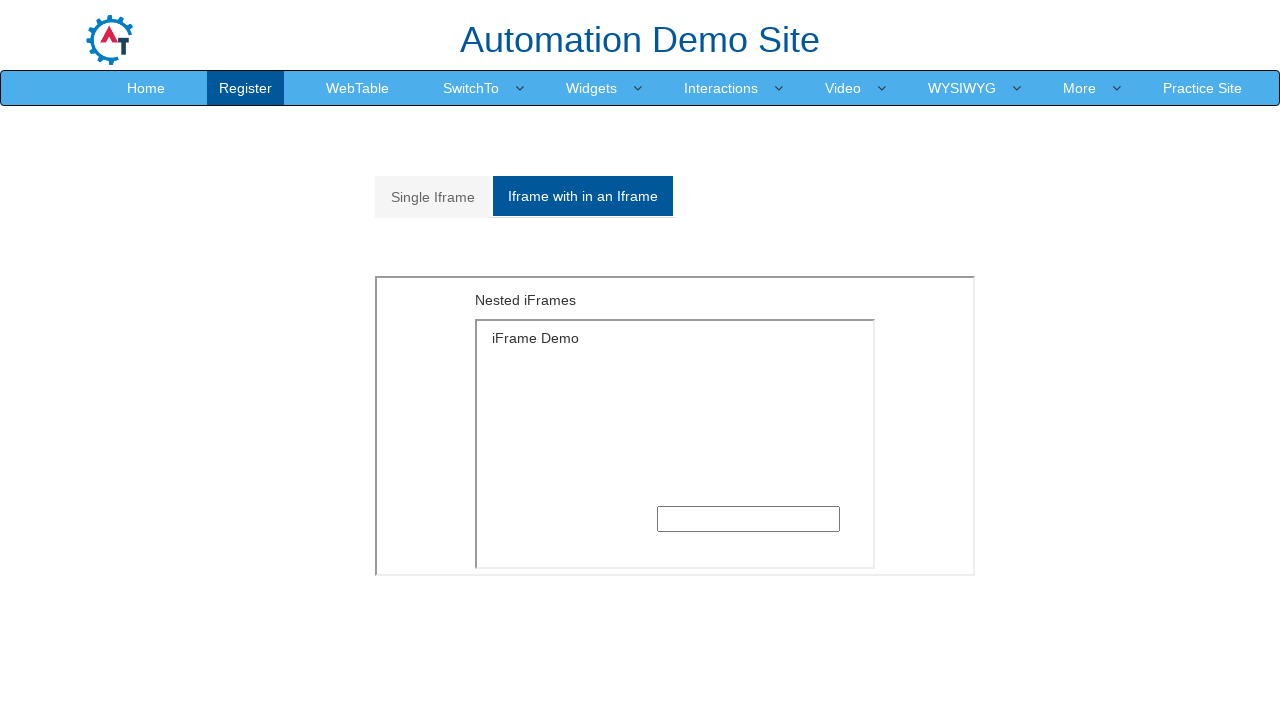

Located and waited for text element in parent iframe
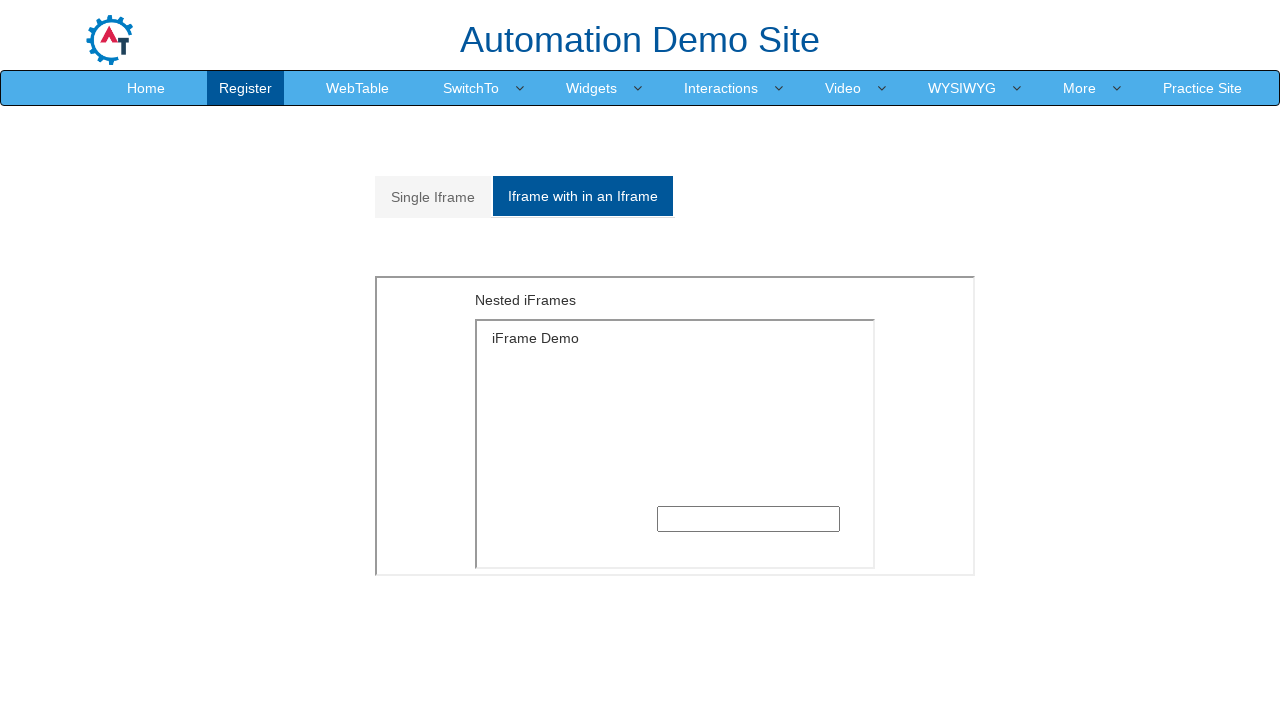

Located first child iframe nested inside parent iframe
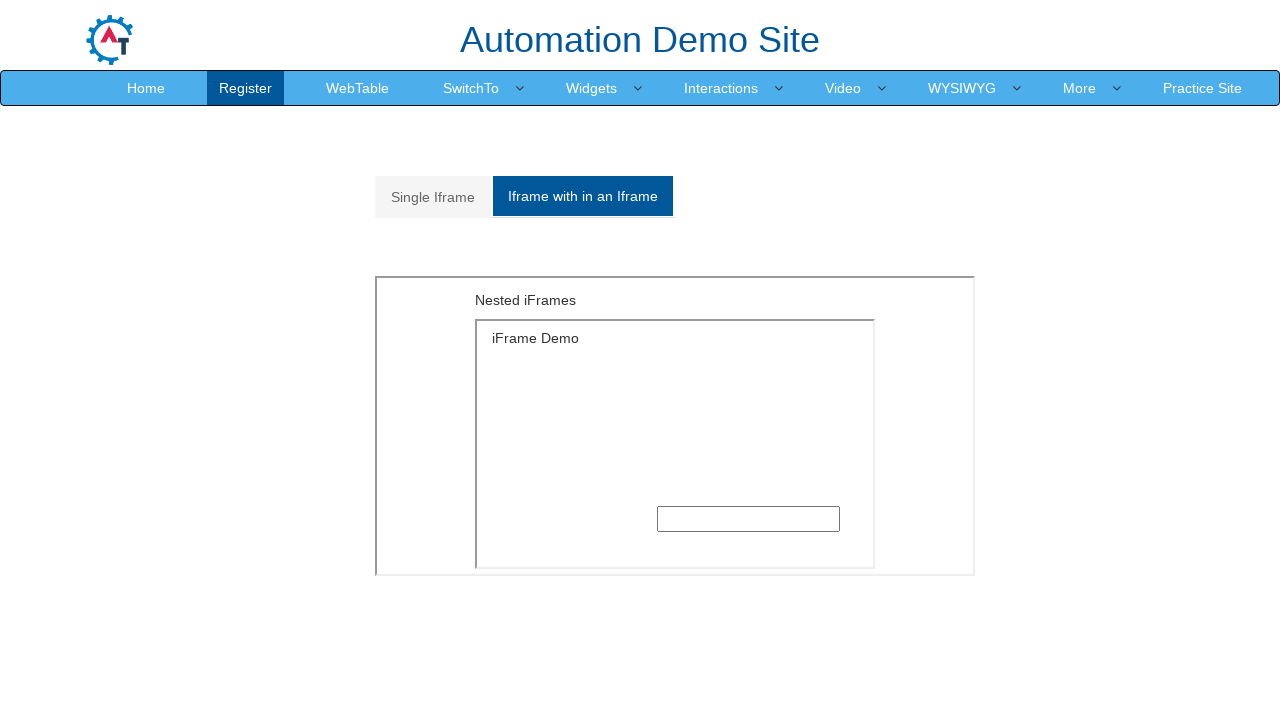

Filled text input field in child iframe with 'TestUser2024' on #Multiple iframe >> internal:control=enter-frame >> iframe >> nth=0 >> internal:
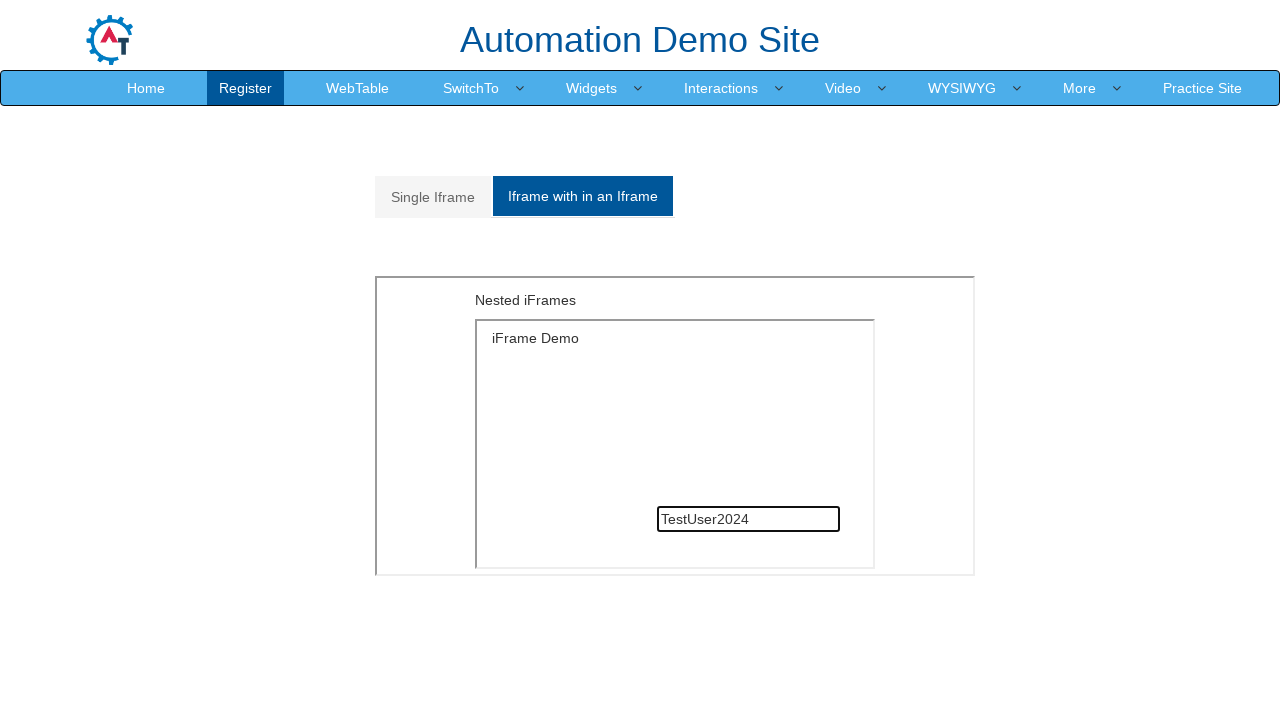

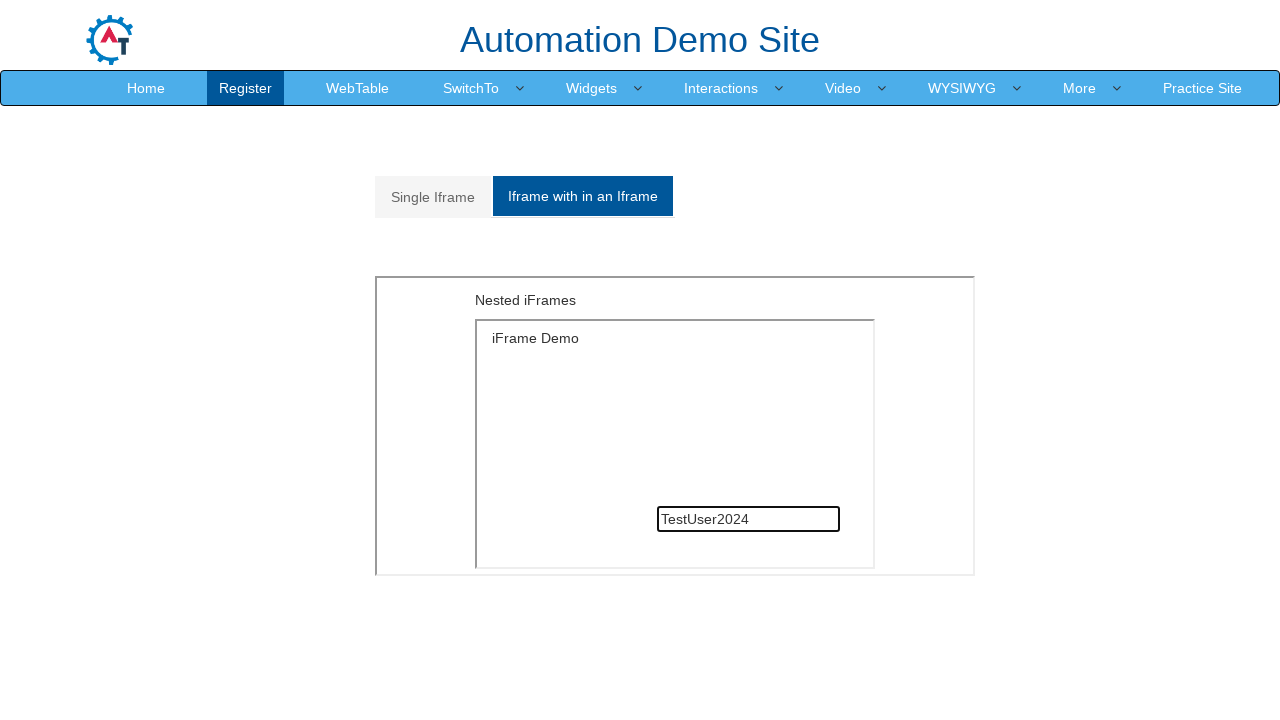